Tests multi-select functionality by selecting different feature checkboxes (3G and Bluetooth) and their corresponding model options

Starting URL: https://demos.devexpress.com/aspxeditorsdemos/ListEditors/MultiSelect.aspx

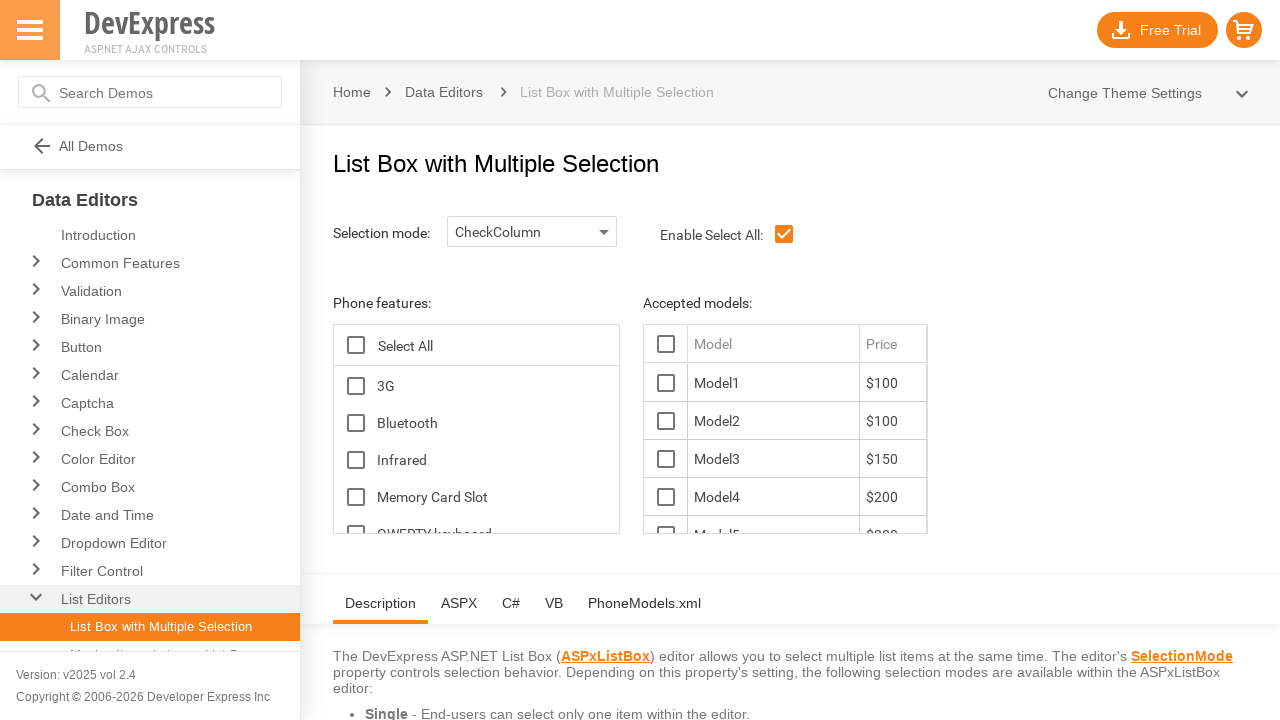

Clicked on 3G feature checkbox at (356, 386) on xpath=//*[@id='ContentHolder_lbFeatures_TG_D']
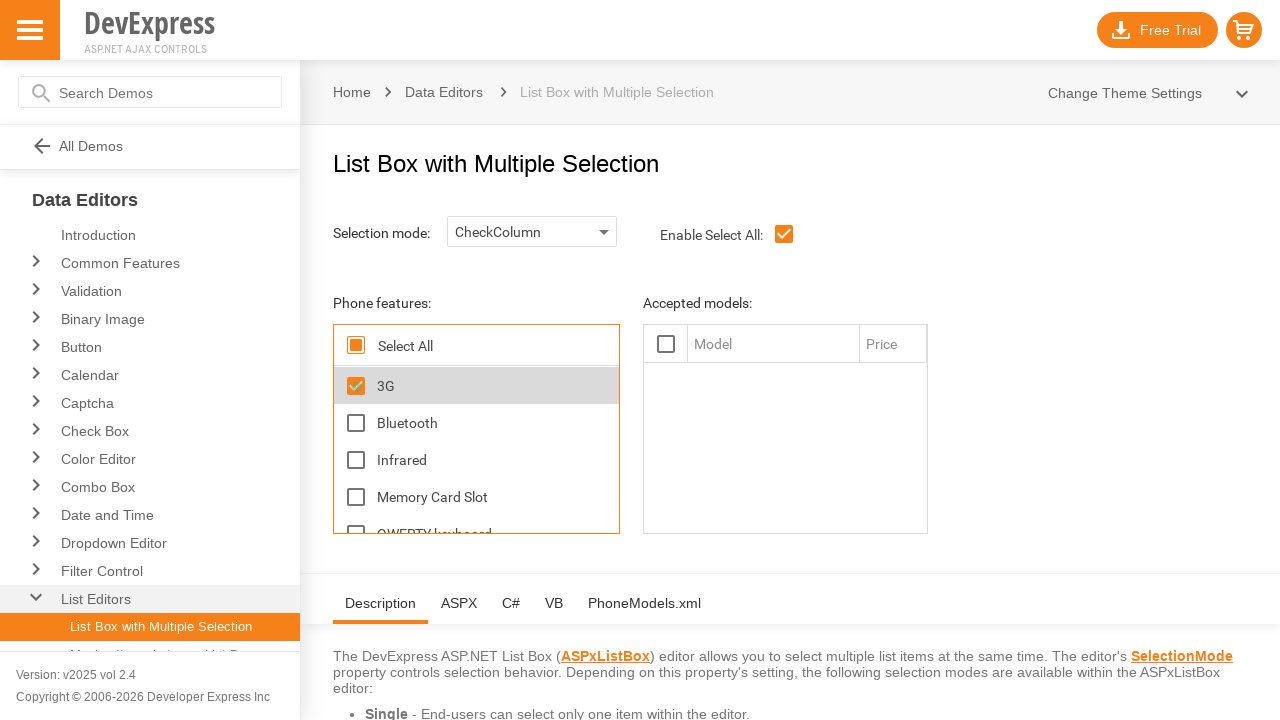

Model 10 became visible after selecting 3G feature
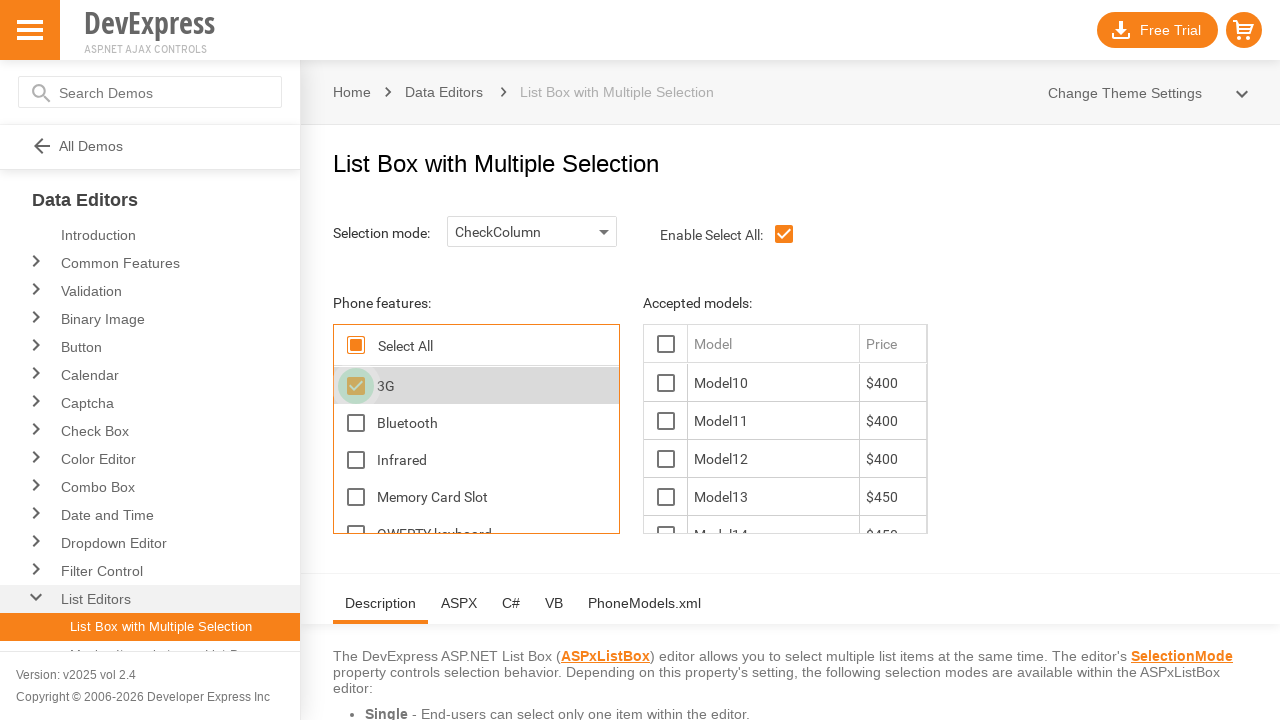

Clicked on model 10 checkbox at (666, 383) on xpath=//*[@id='ContentHolder_lbModels_10_D']
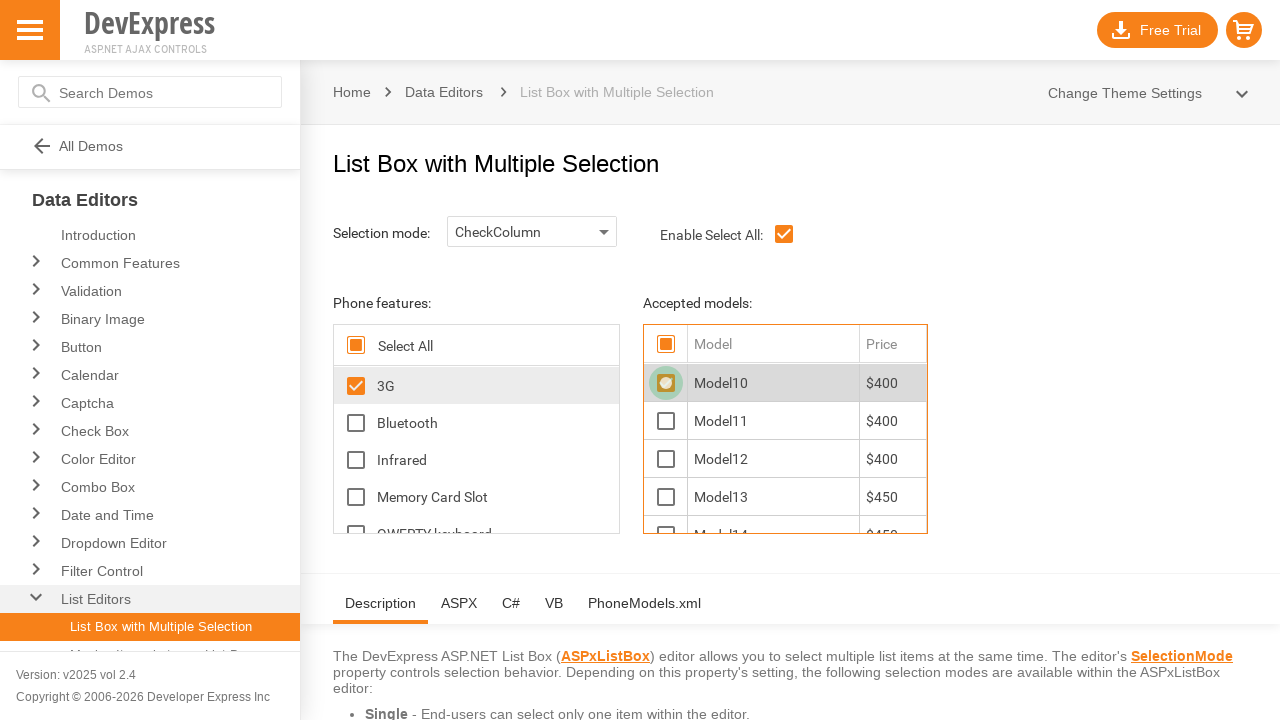

Clicked on Bluetooth feature checkbox at (356, 423) on xpath=//*[@id='ContentHolder_lbFeatures_Bluetooth_D']
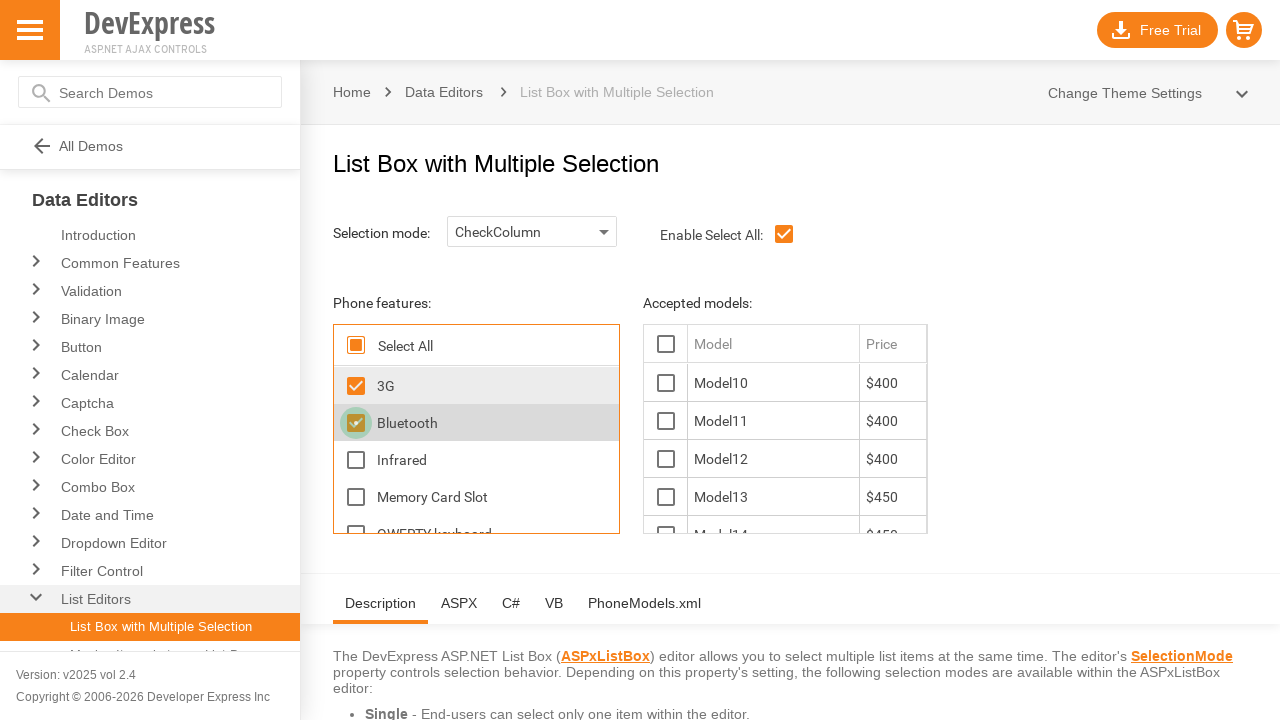

Model 11 became visible after selecting Bluetooth feature
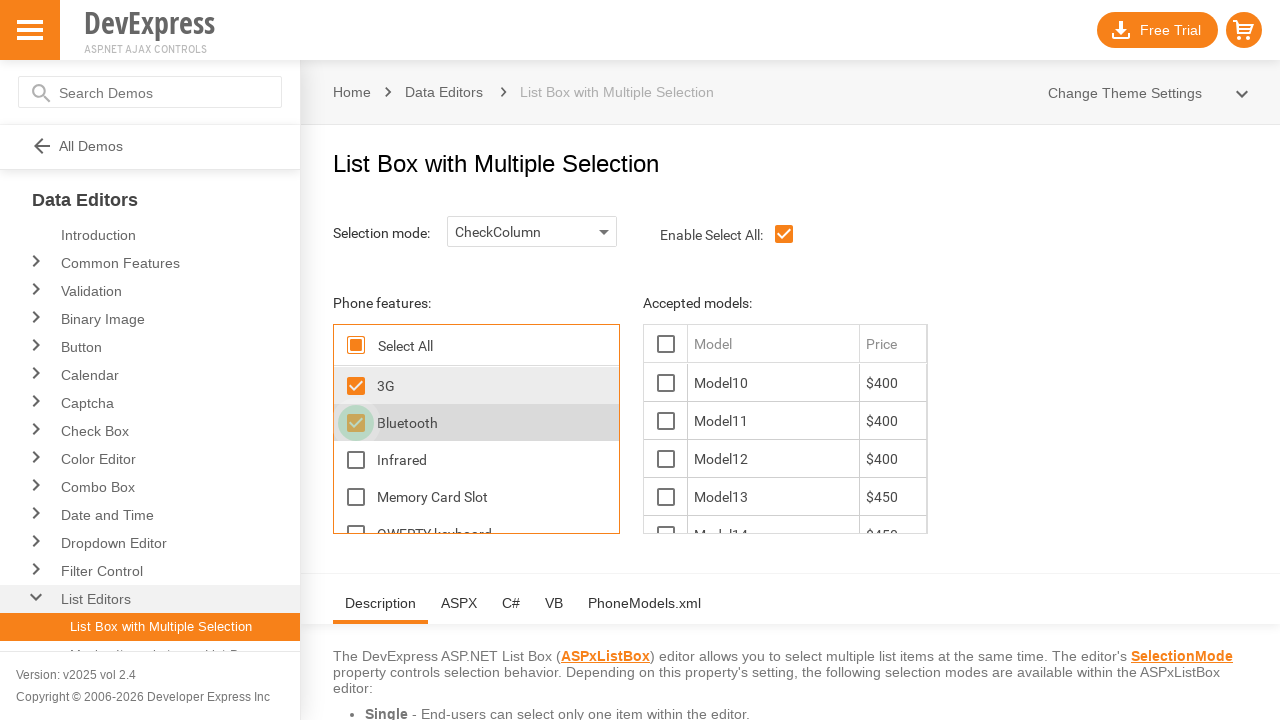

Clicked on model 11 checkbox at (666, 421) on xpath=//span[@id='ContentHolder_lbModels_11_D']
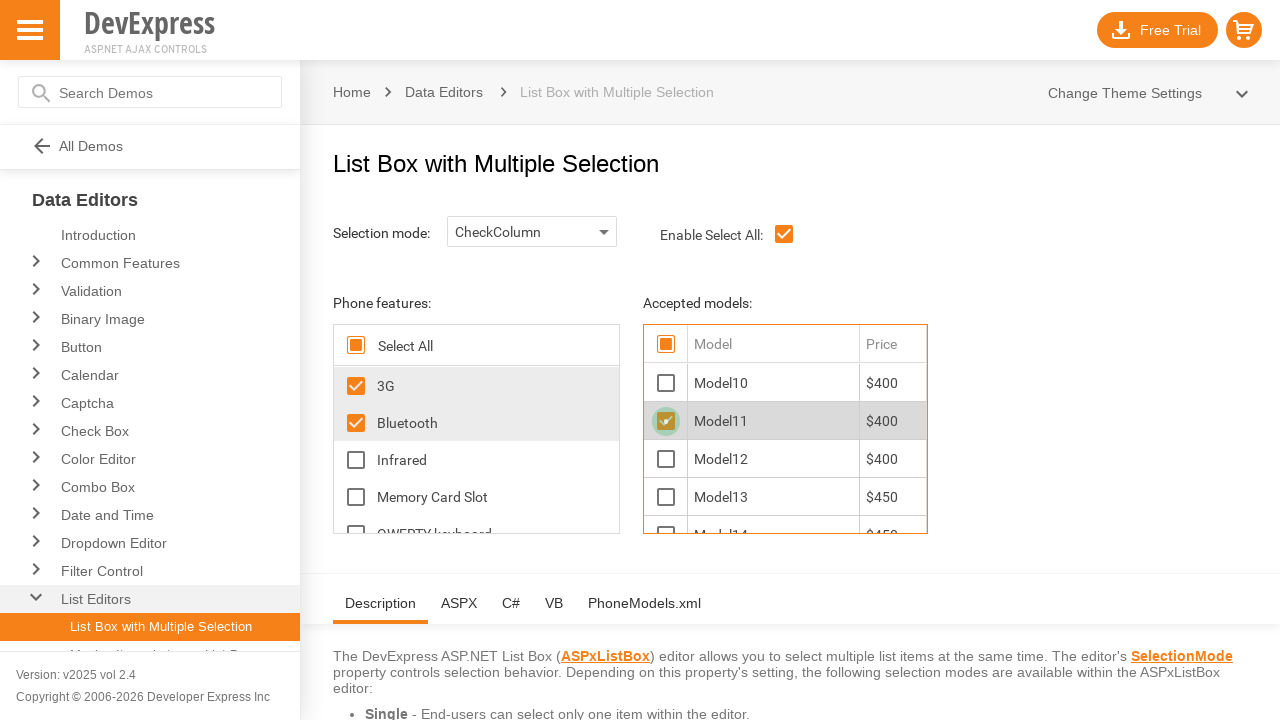

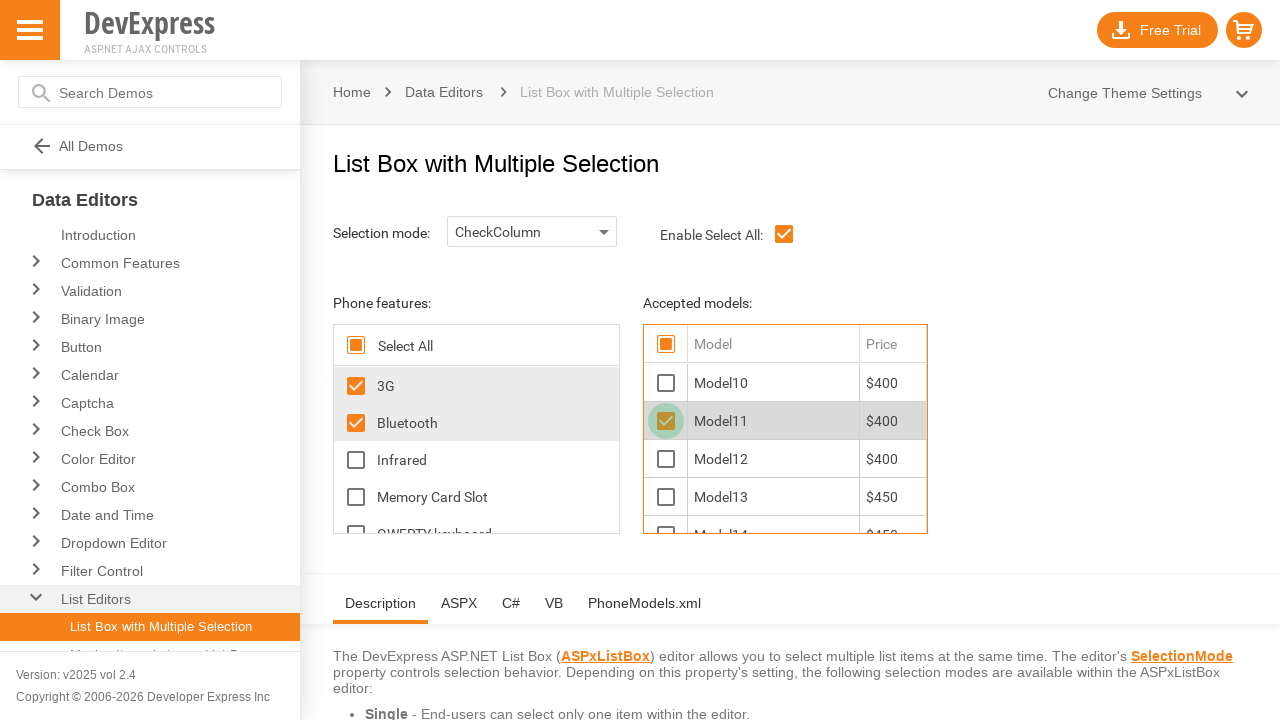